Tests the search functionality on the Bistek supermarket website by clicking the search icon, entering a product search term, and verifying search results load

Starting URL: https://www.bistek.com.br/

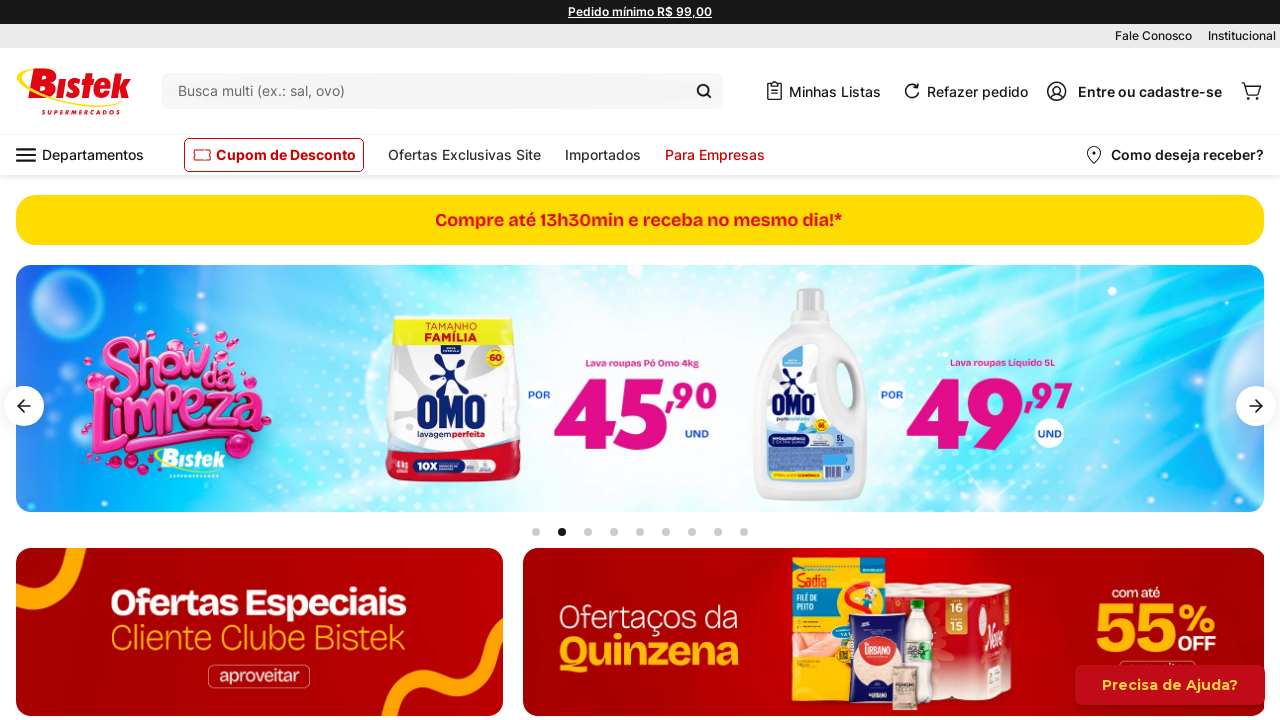

Clicked search icon to open search bar at (443, 91) on .bistek-custom-apps-0-x-swp-icon-search
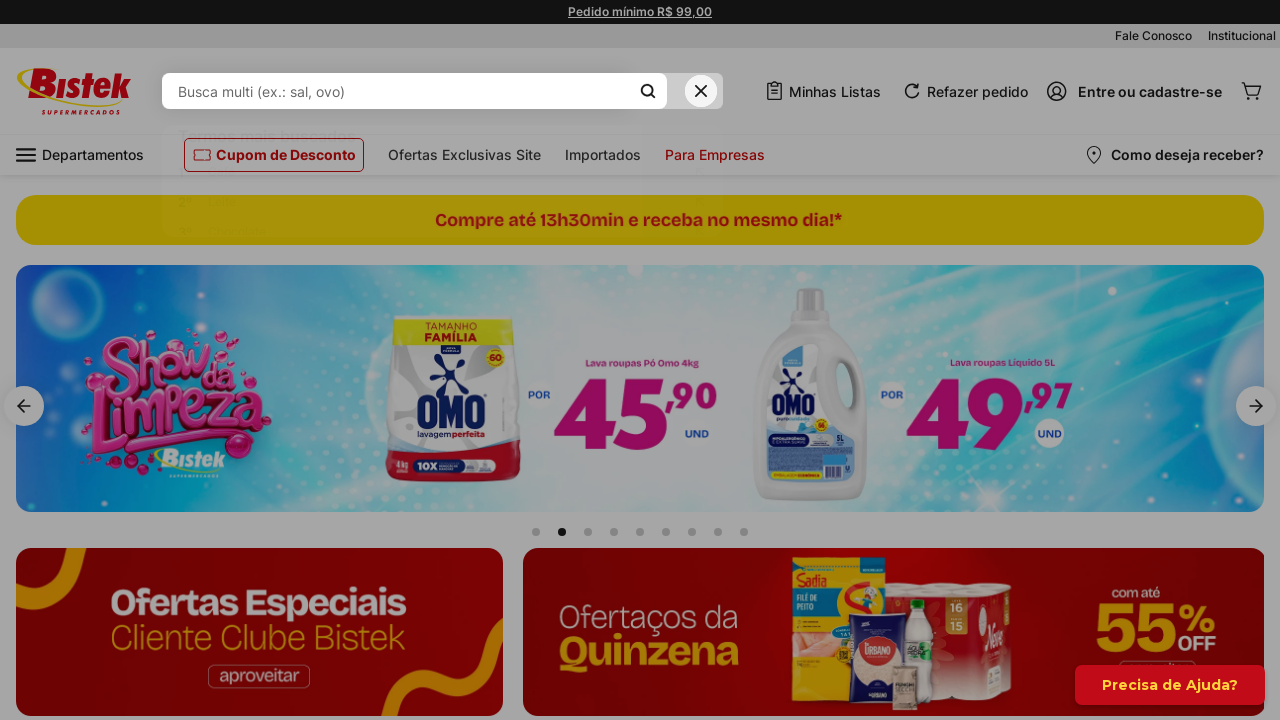

Search bar appeared
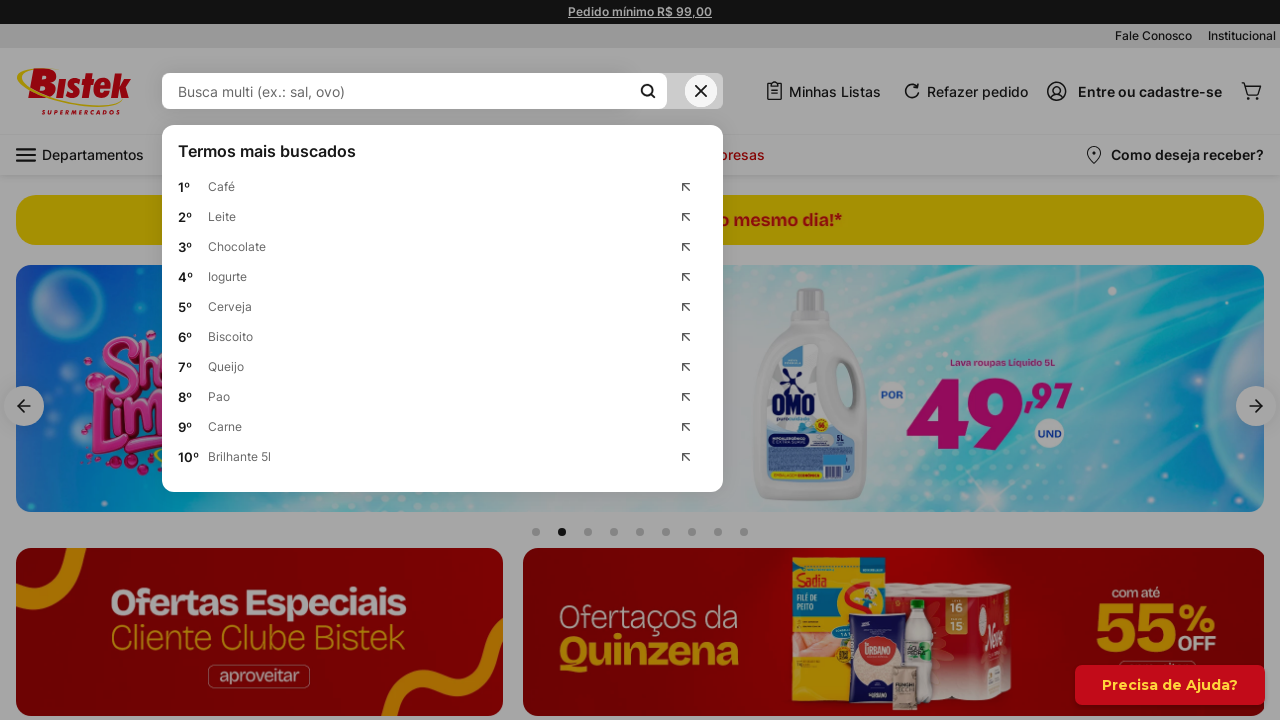

Entered 'Leite Condensado' in search field on .avantivtexio-multi-items-search-1-x-searchBar--search-custom
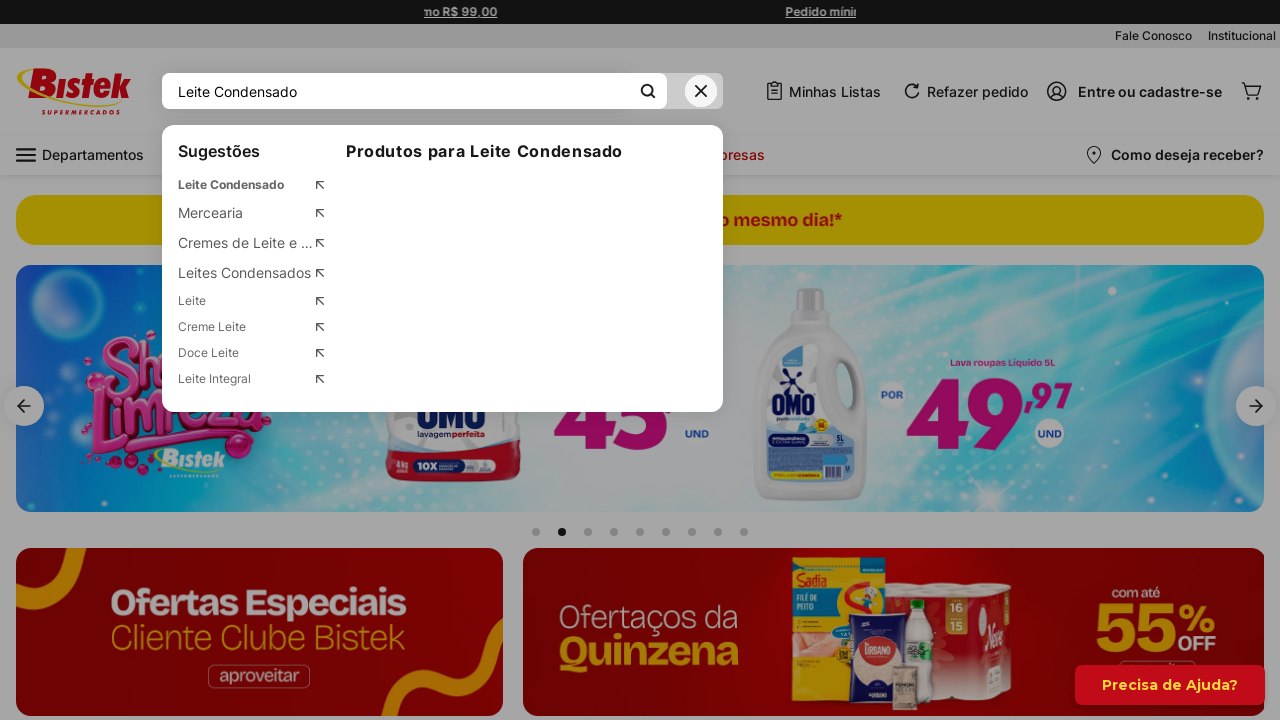

Pressed Enter to submit search query on .avantivtexio-multi-items-search-1-x-searchBar--search-custom
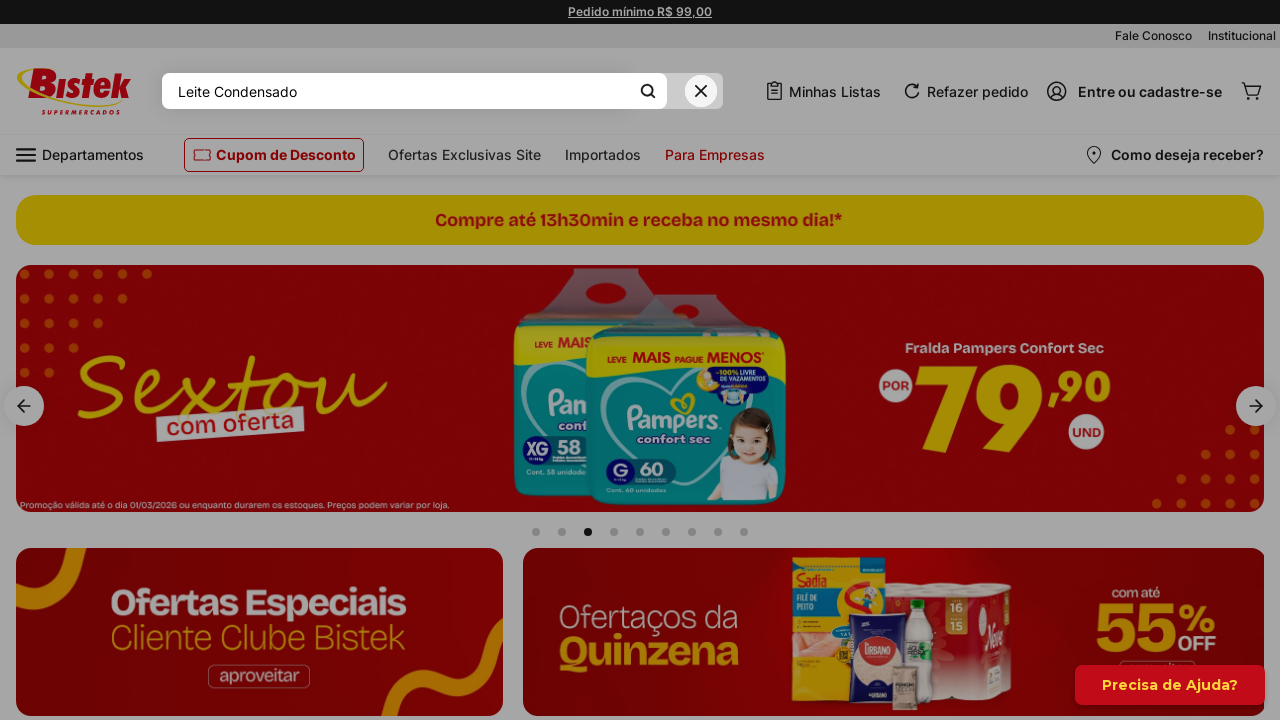

Search results loaded successfully
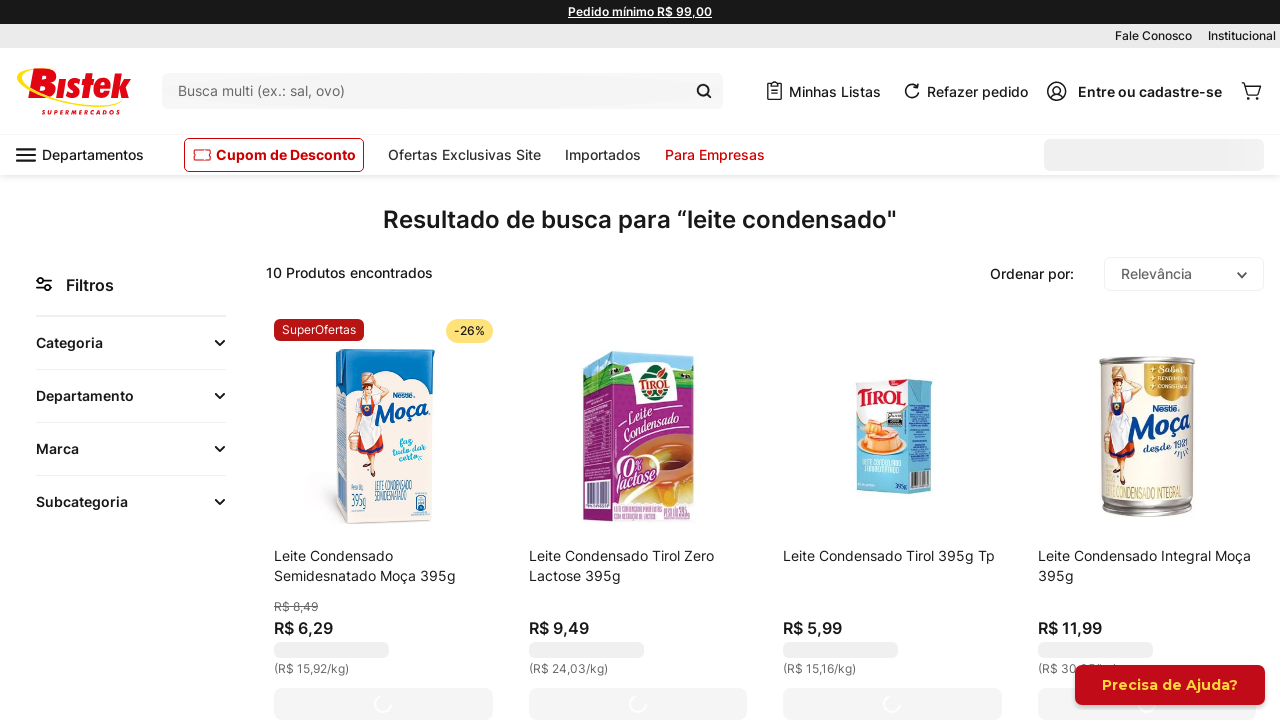

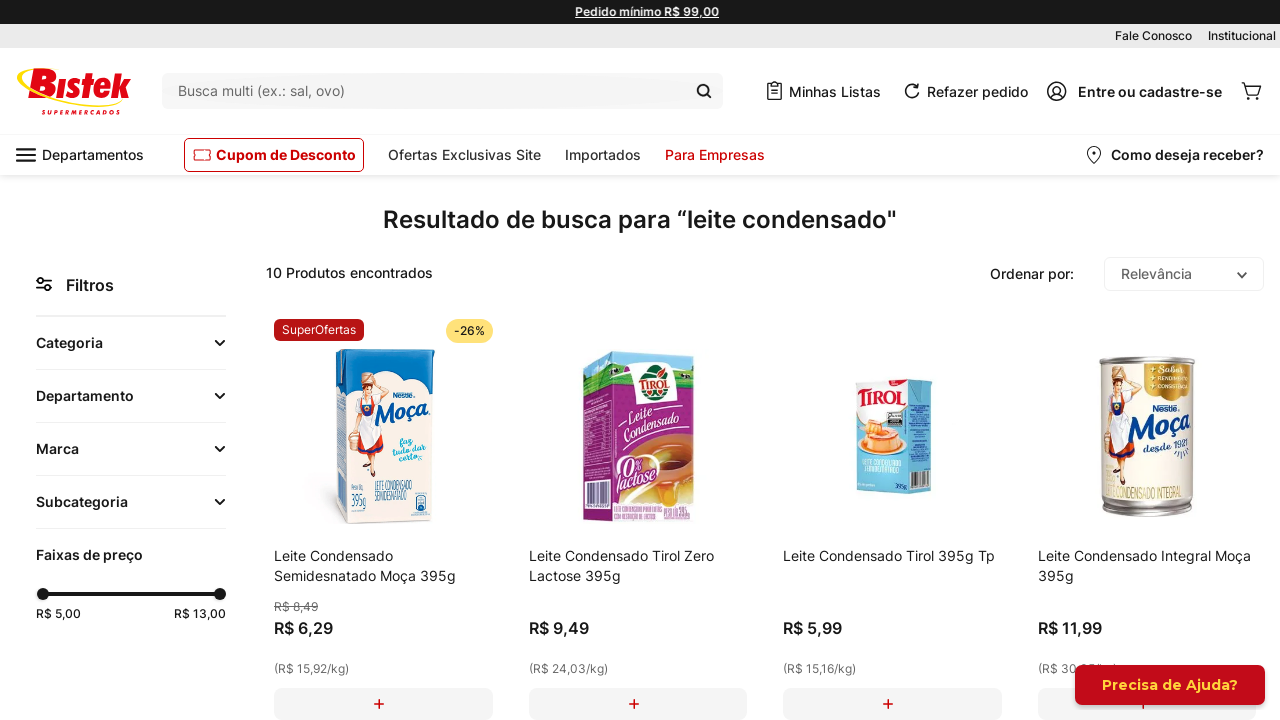